Tests checkbox functionality by verifying the default state of checkboxes and toggling checkbox #1 to verify it becomes selected after clicking.

Starting URL: http://the-internet.herokuapp.com/checkboxes

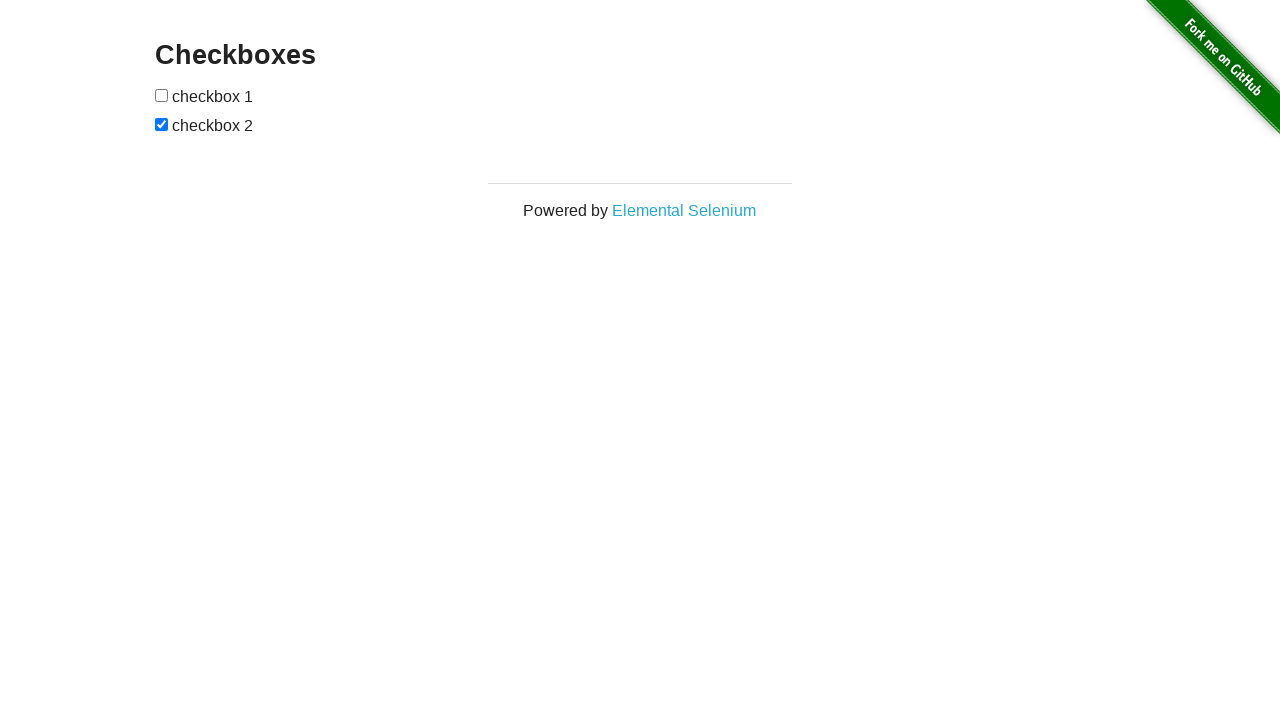

Waited for checkboxes to be visible on the page
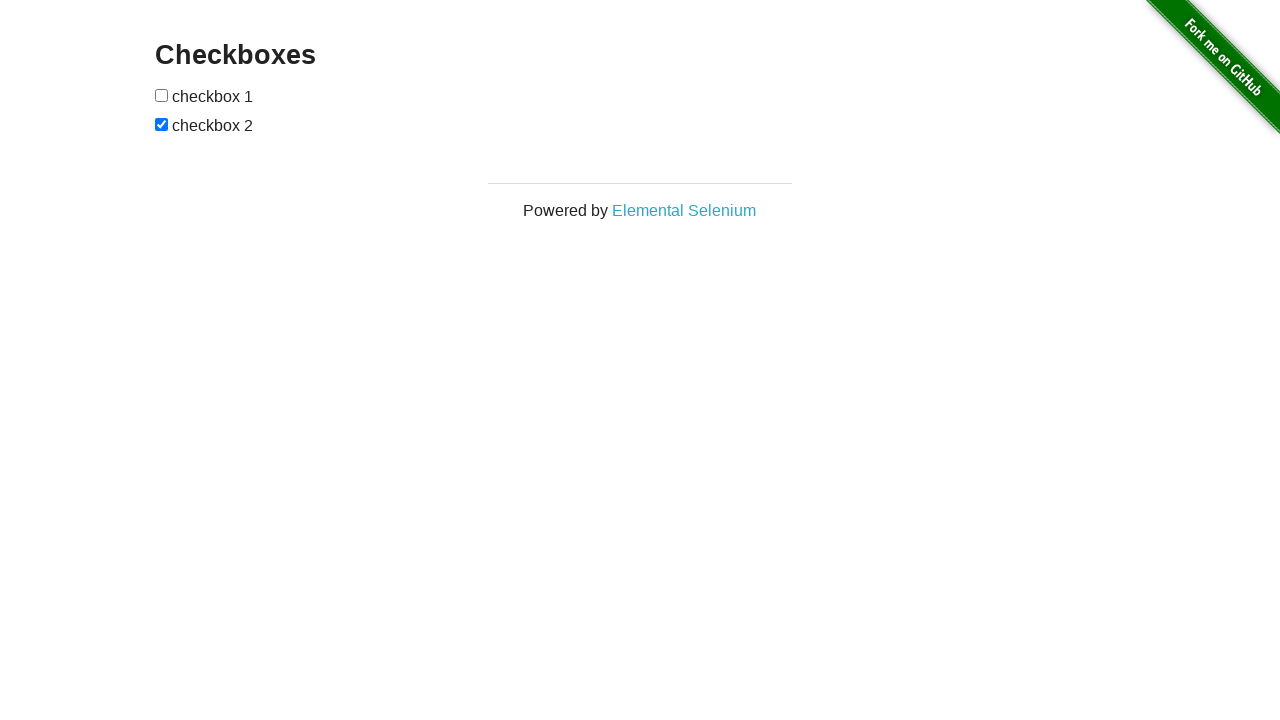

Located the first checkbox element
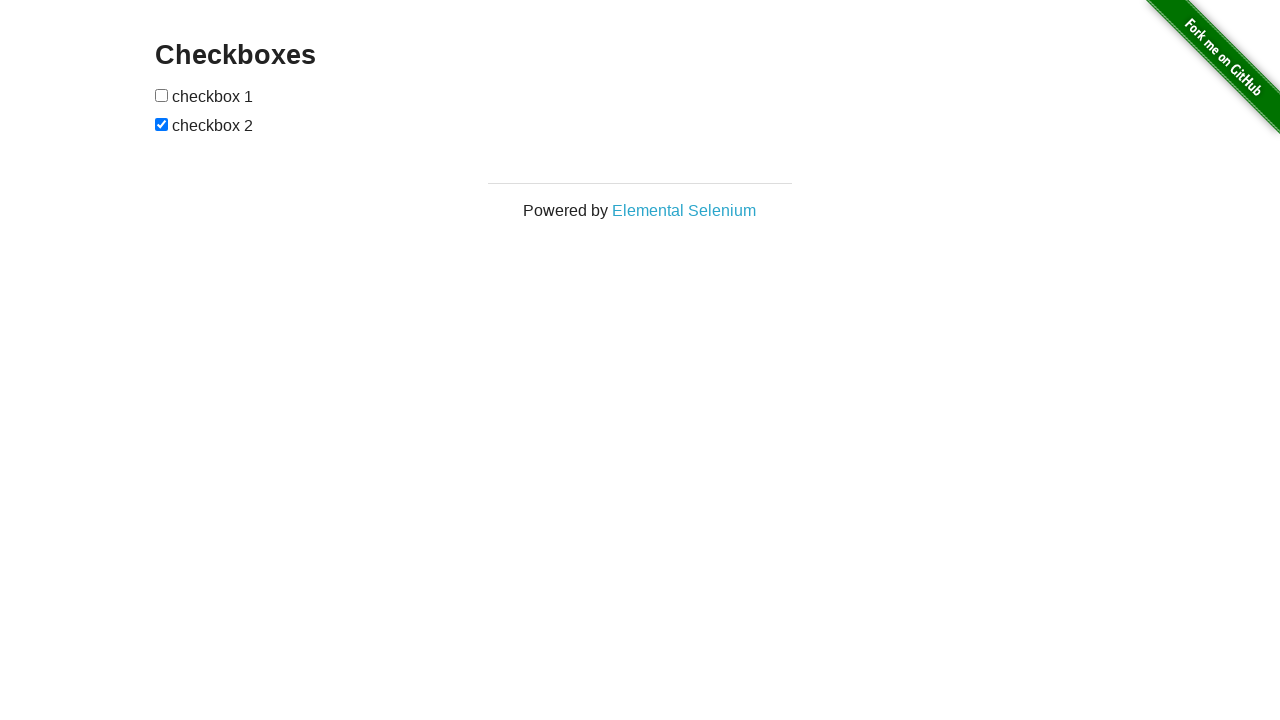

Verified that checkbox #1 is not selected by default
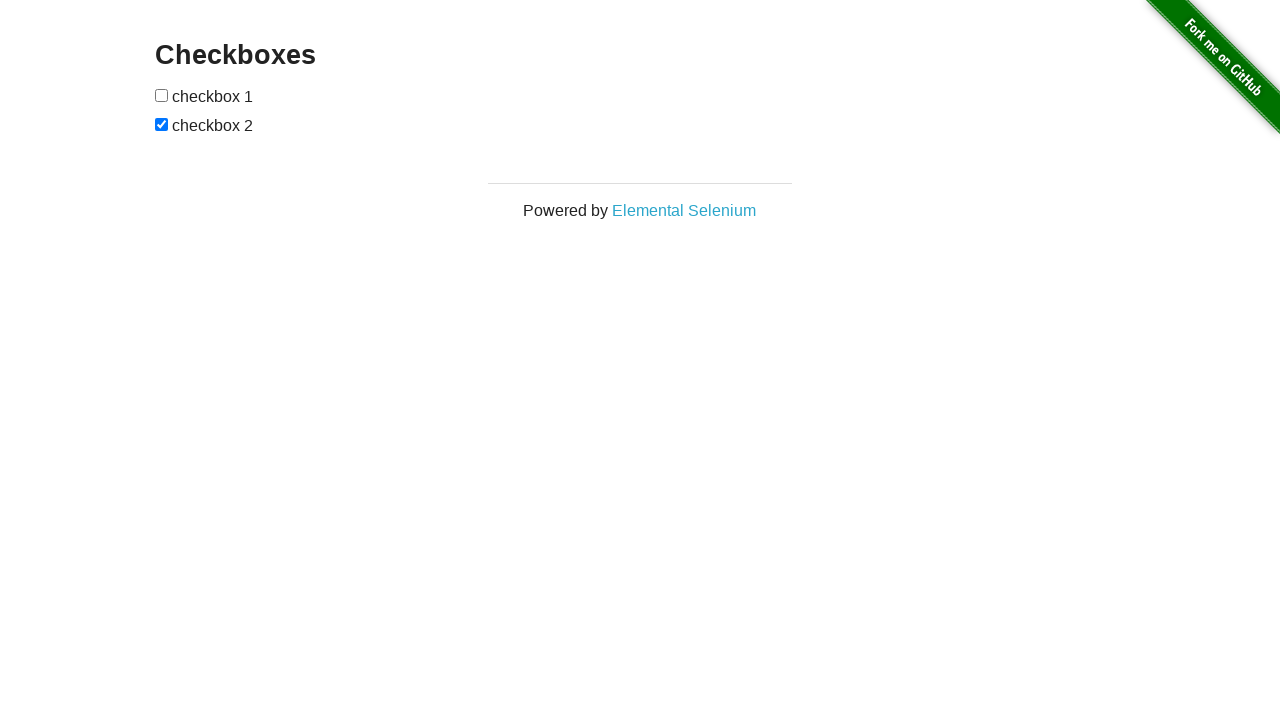

Clicked checkbox #1 to select it at (162, 95) on input[type='checkbox'] >> nth=0
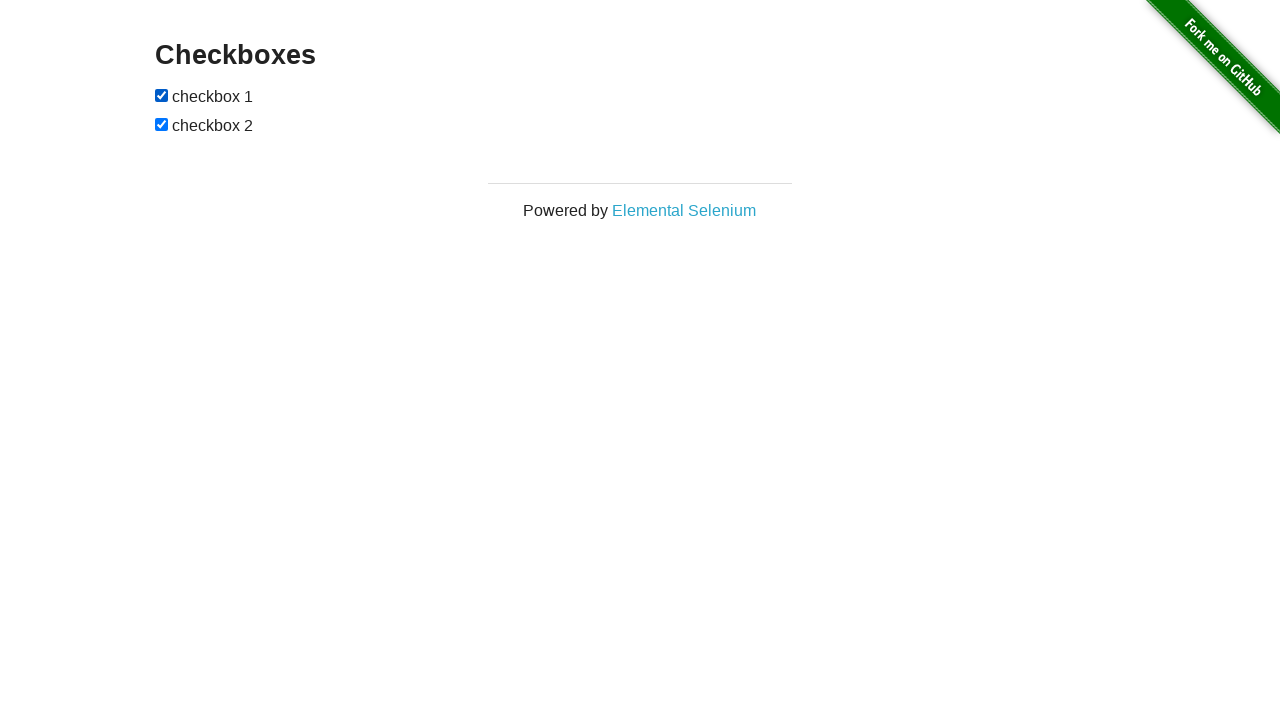

Verified that checkbox #1 is now selected after clicking
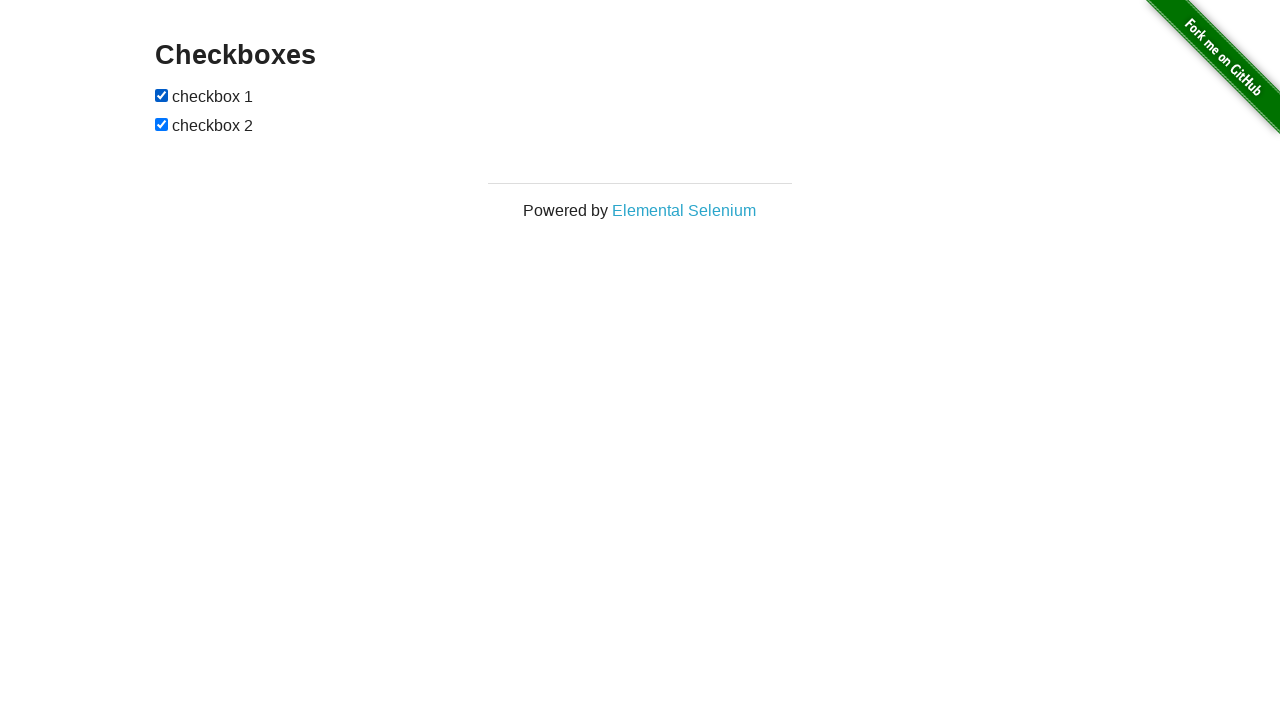

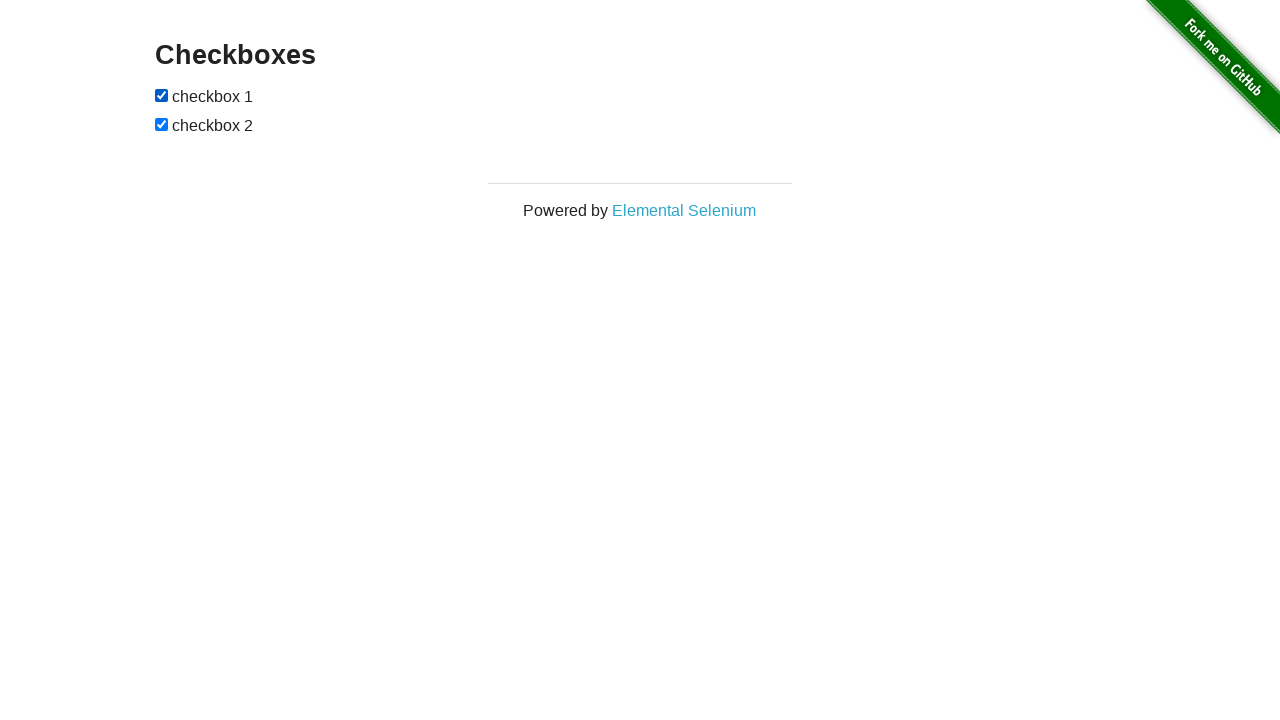